Demonstrates multiple ways to refresh a web page using different Playwright methods, including page.reload(), keyboard shortcuts, JavaScript execution, and navigation methods.

Starting URL: https://omayo.blogspot.com/

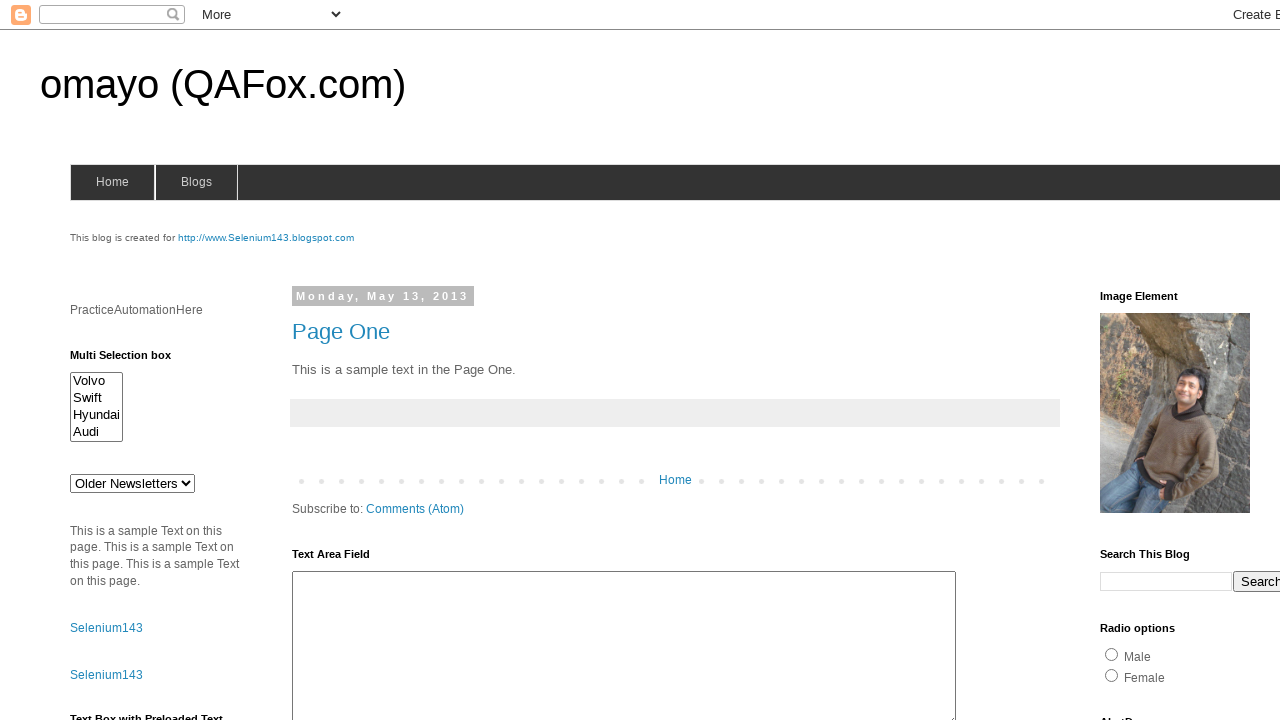

Initial page load completed for https://omayo.blogspot.com/
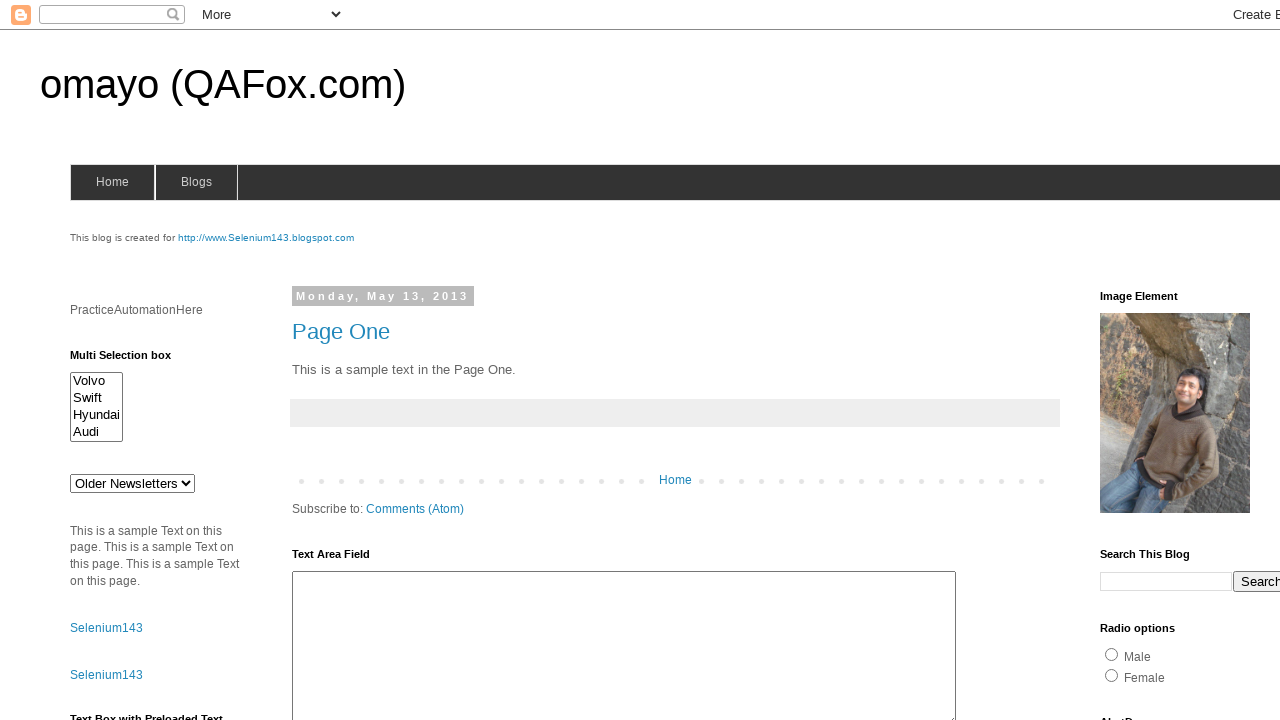

Page refreshed using page.reload() method
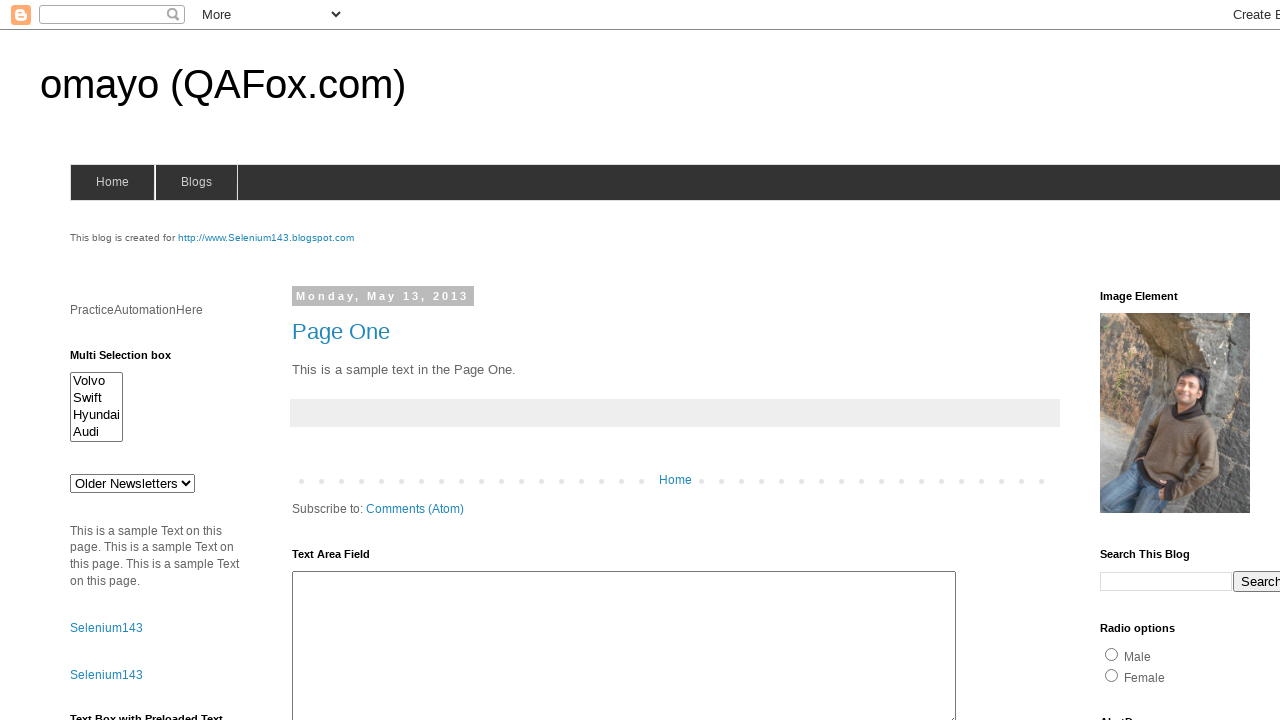

Page load completed after page.reload()
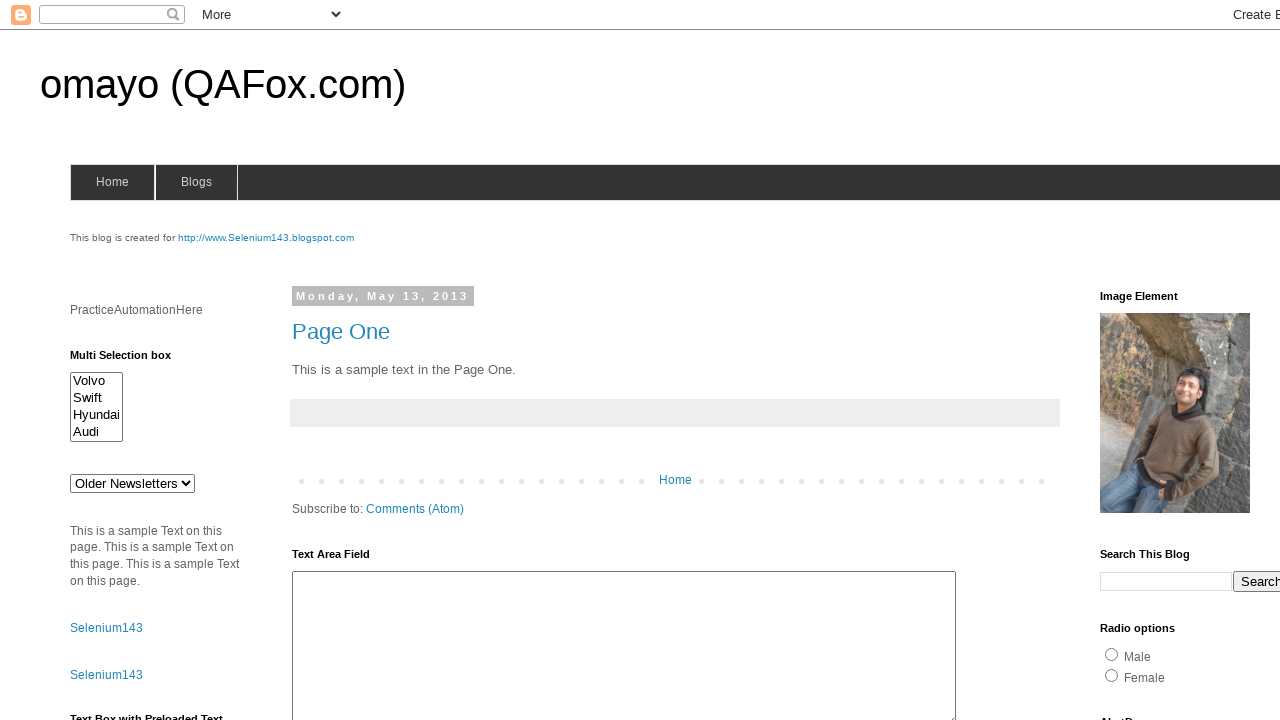

Page refreshed using F5 keyboard shortcut
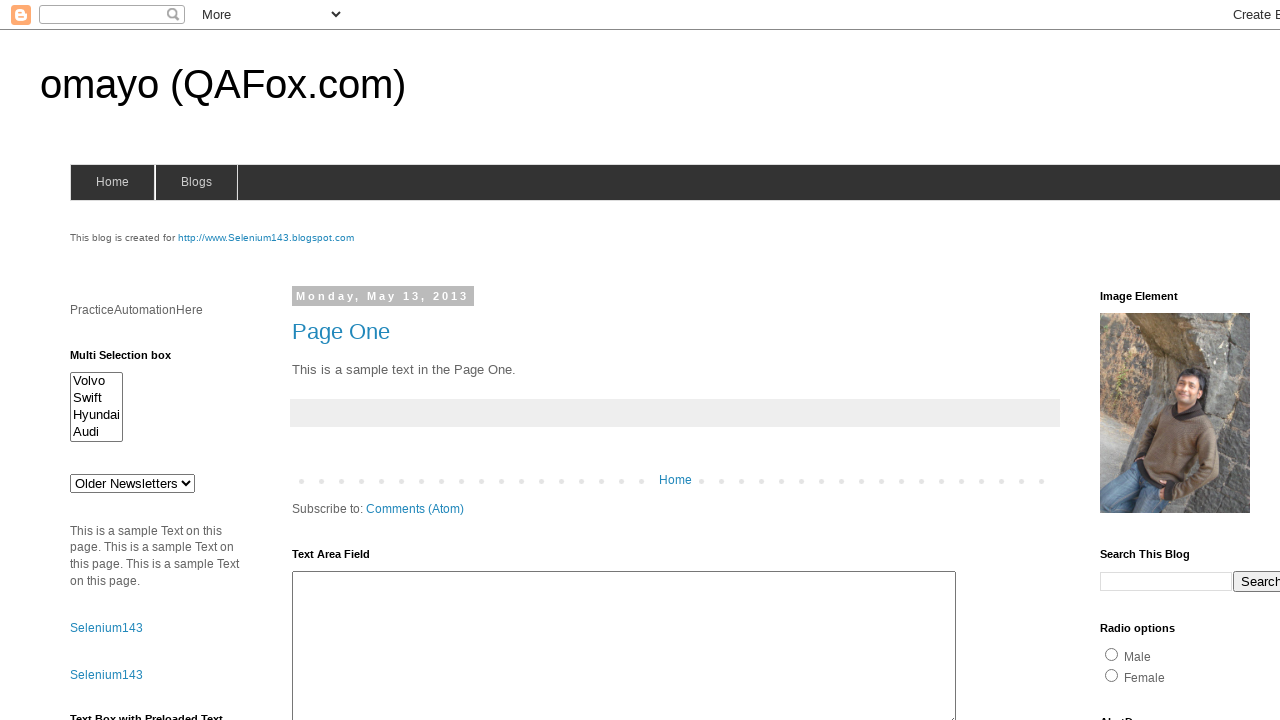

Page load completed after F5 keyboard refresh
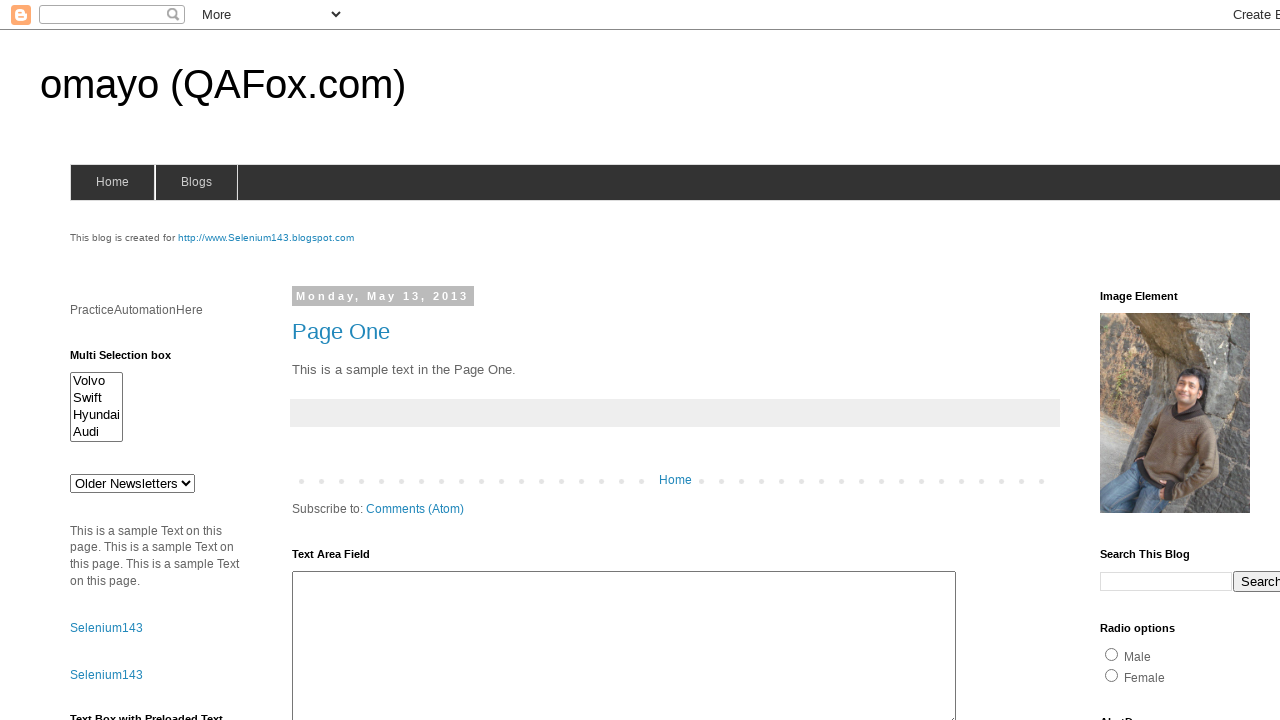

Page refreshed using JavaScript location.reload() execution
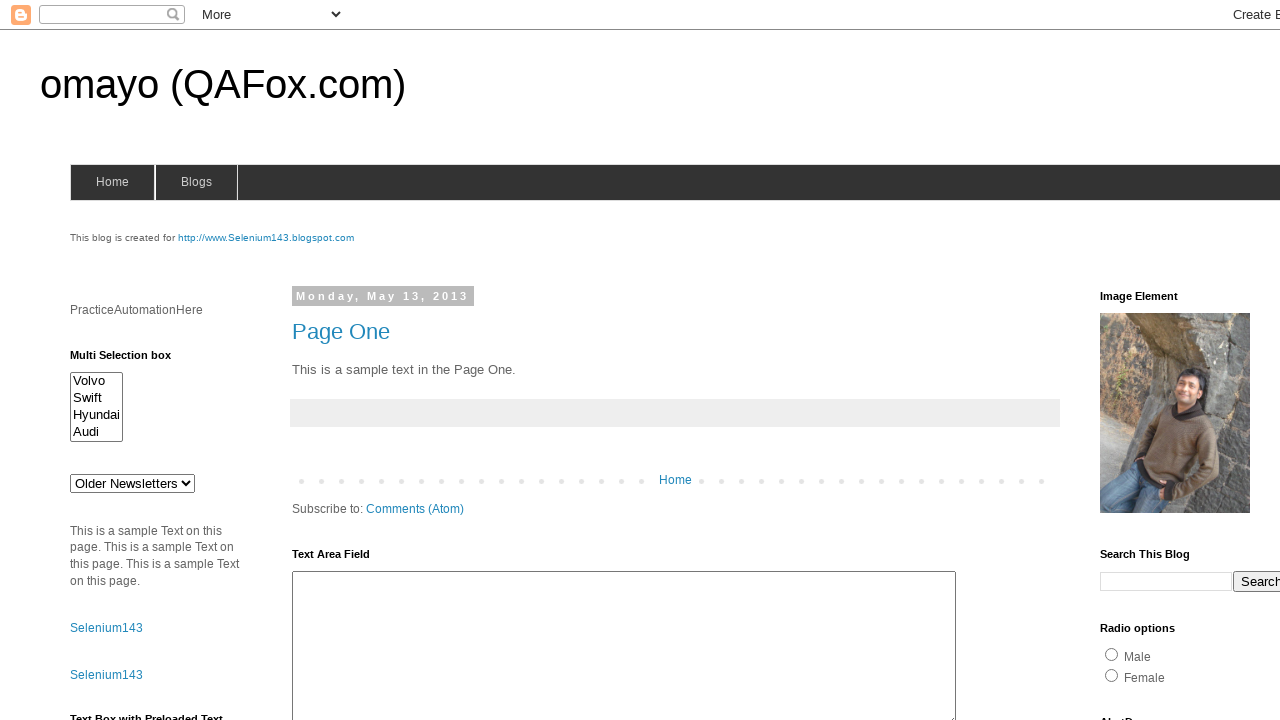

Page load completed after JavaScript refresh
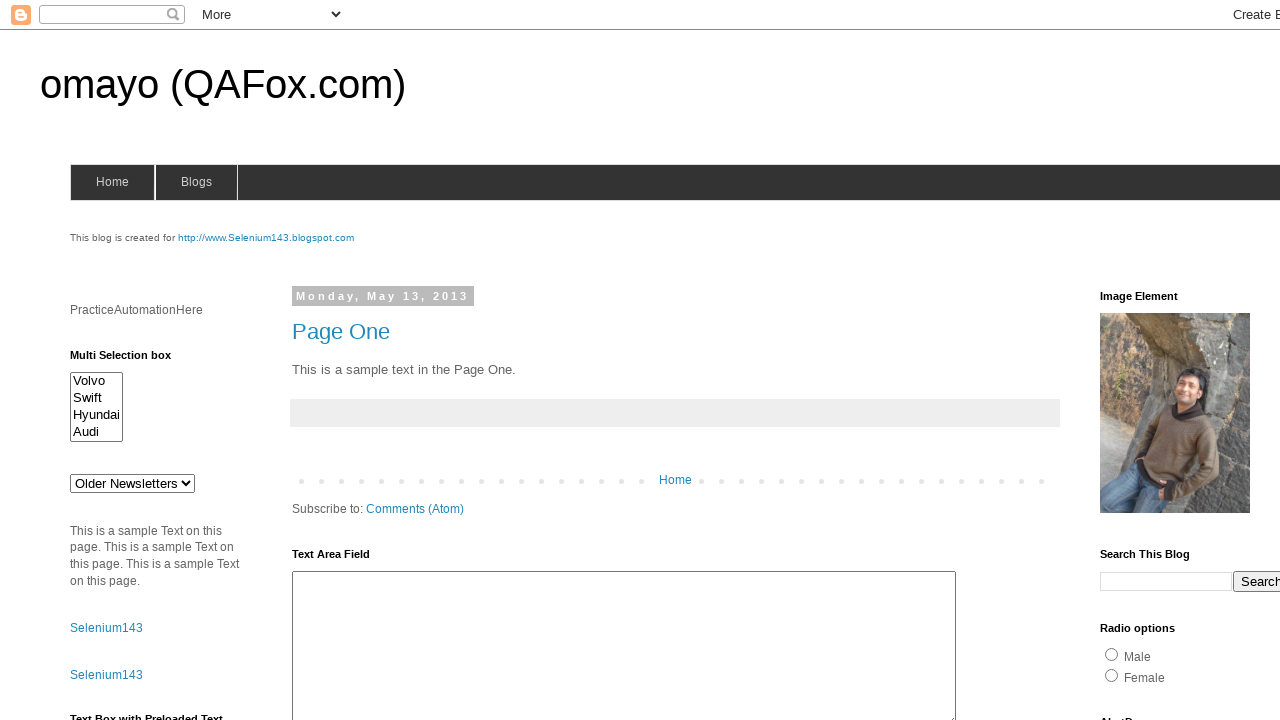

Page refreshed using page.goto() with current URL
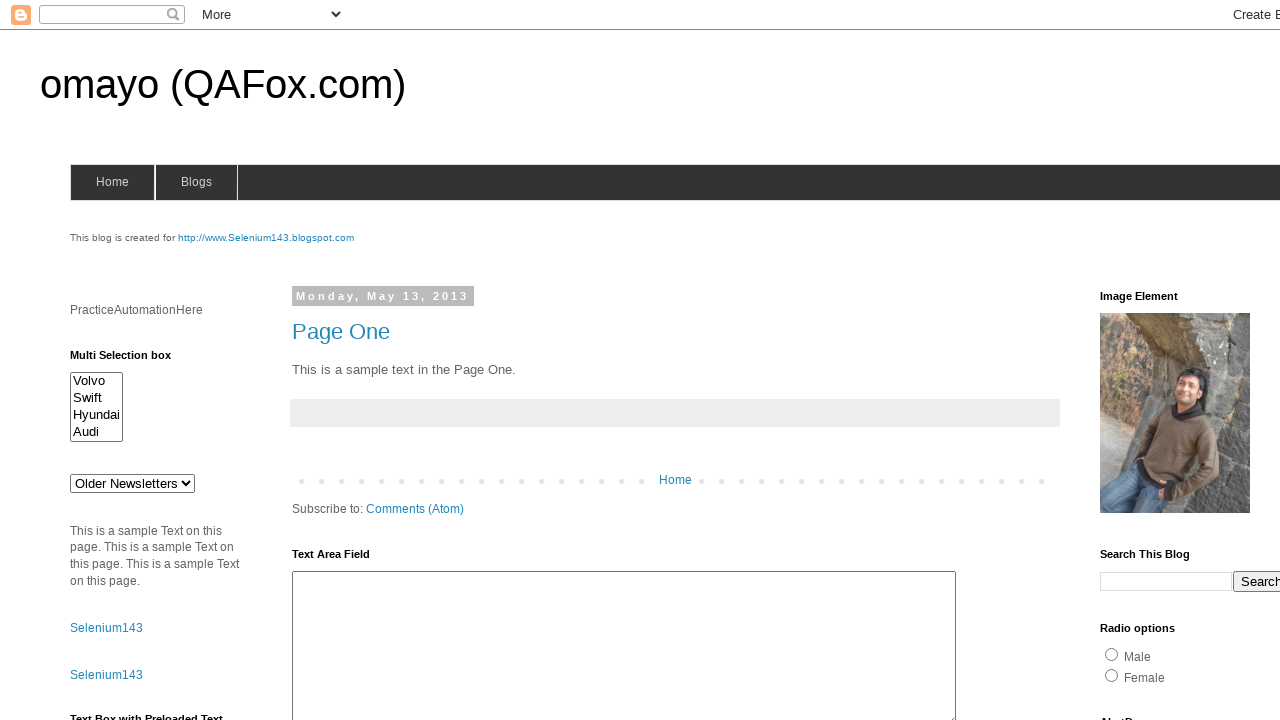

Page load completed after page.goto() navigation
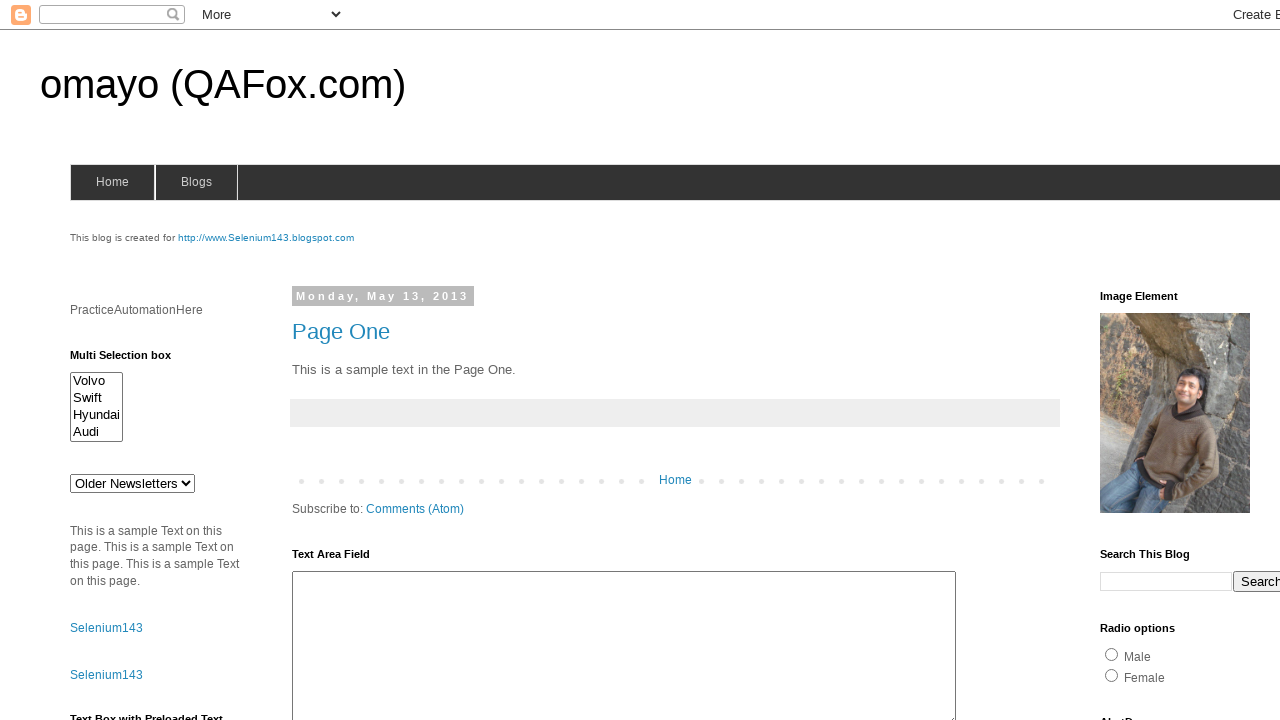

Page refreshed again using page.goto() with current URL
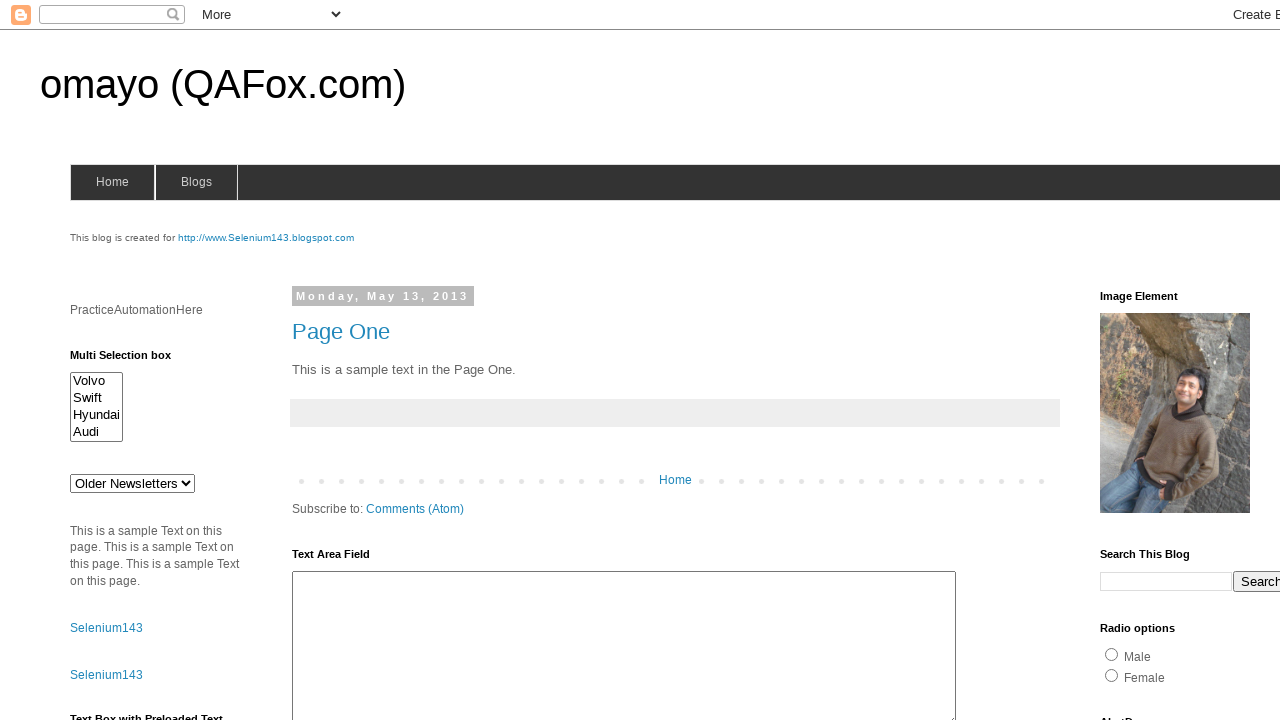

Page load completed after final page.goto() navigation
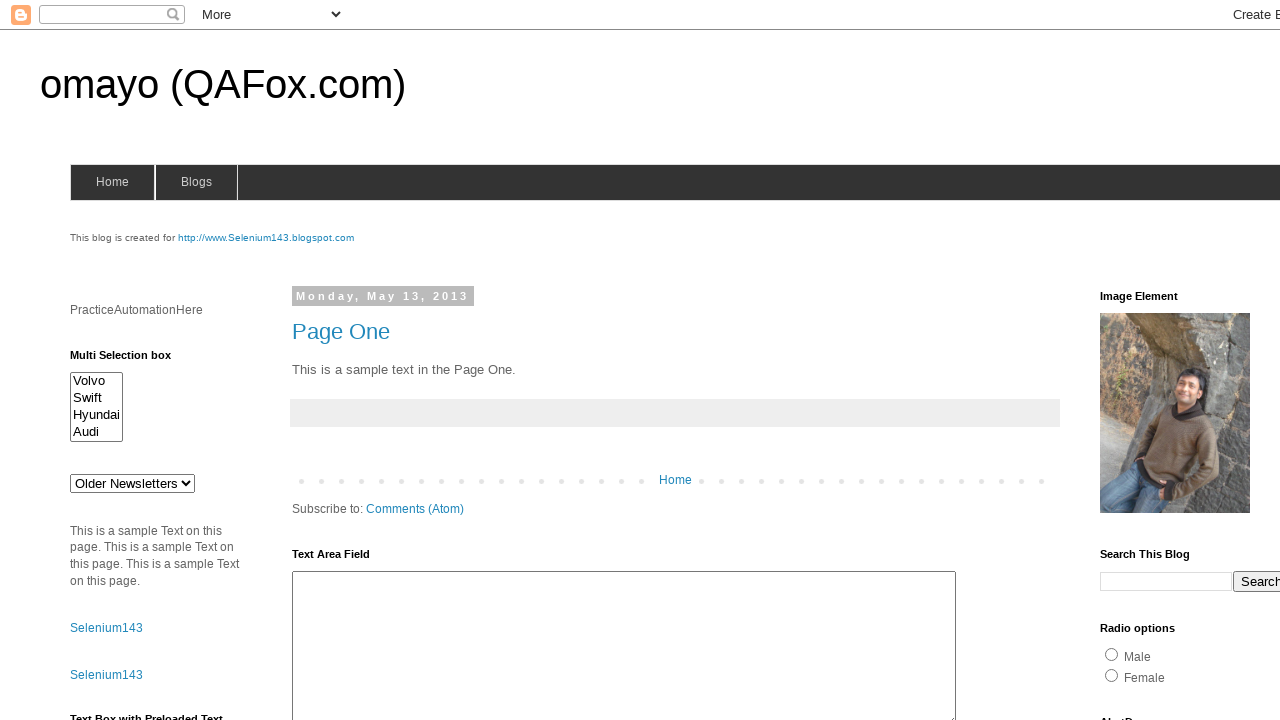

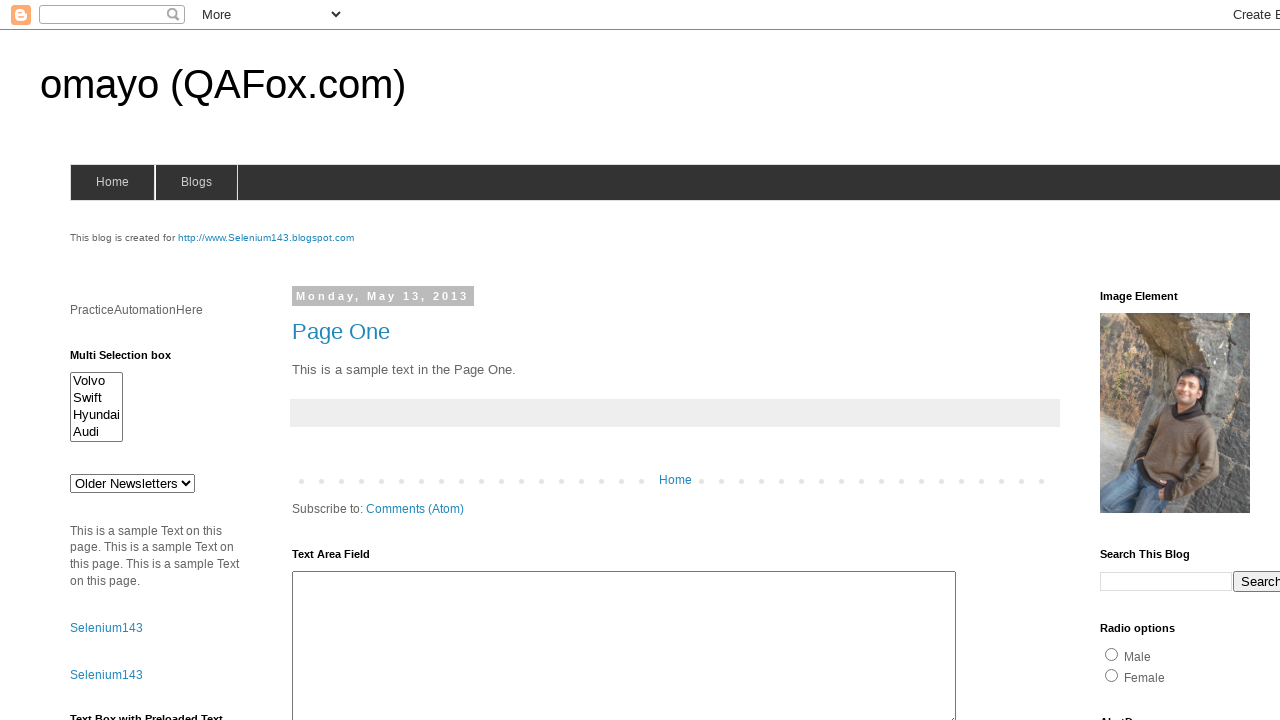